Tests file upload functionality by selecting a file, uploading it, and verifying the upload success message

Starting URL: https://the-internet.herokuapp.com/upload

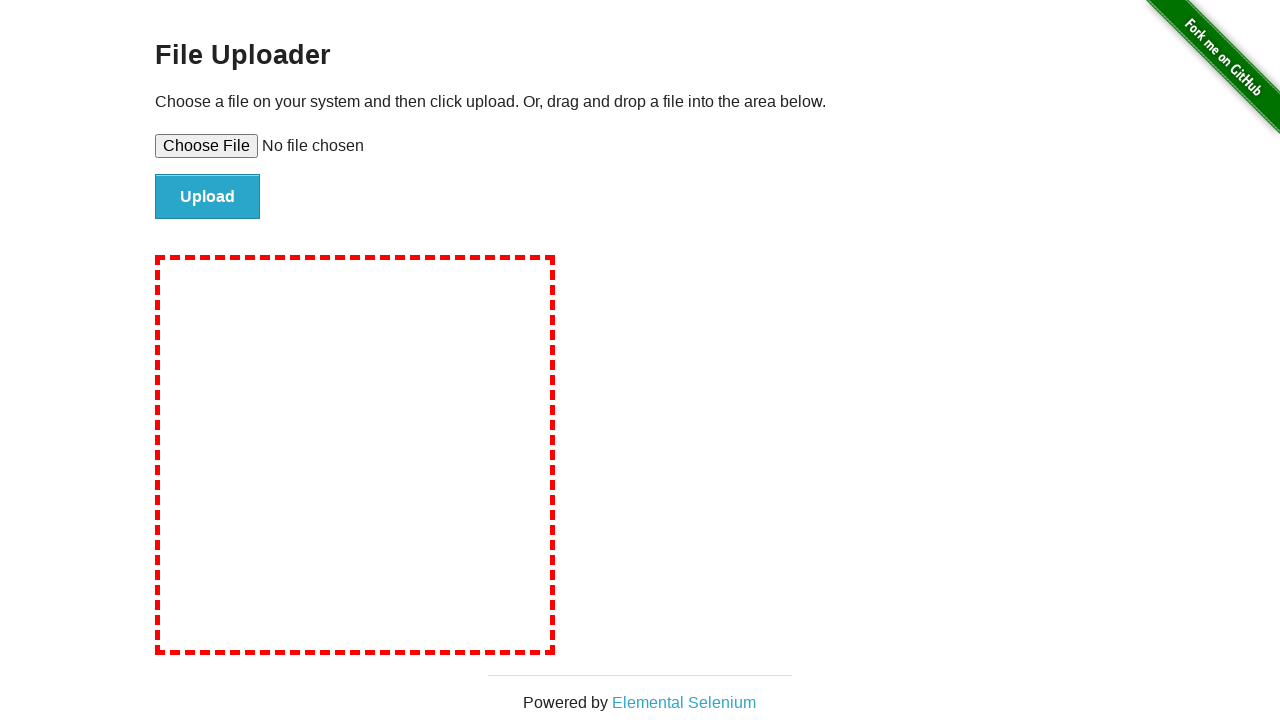

Set file input with temporary PDF file
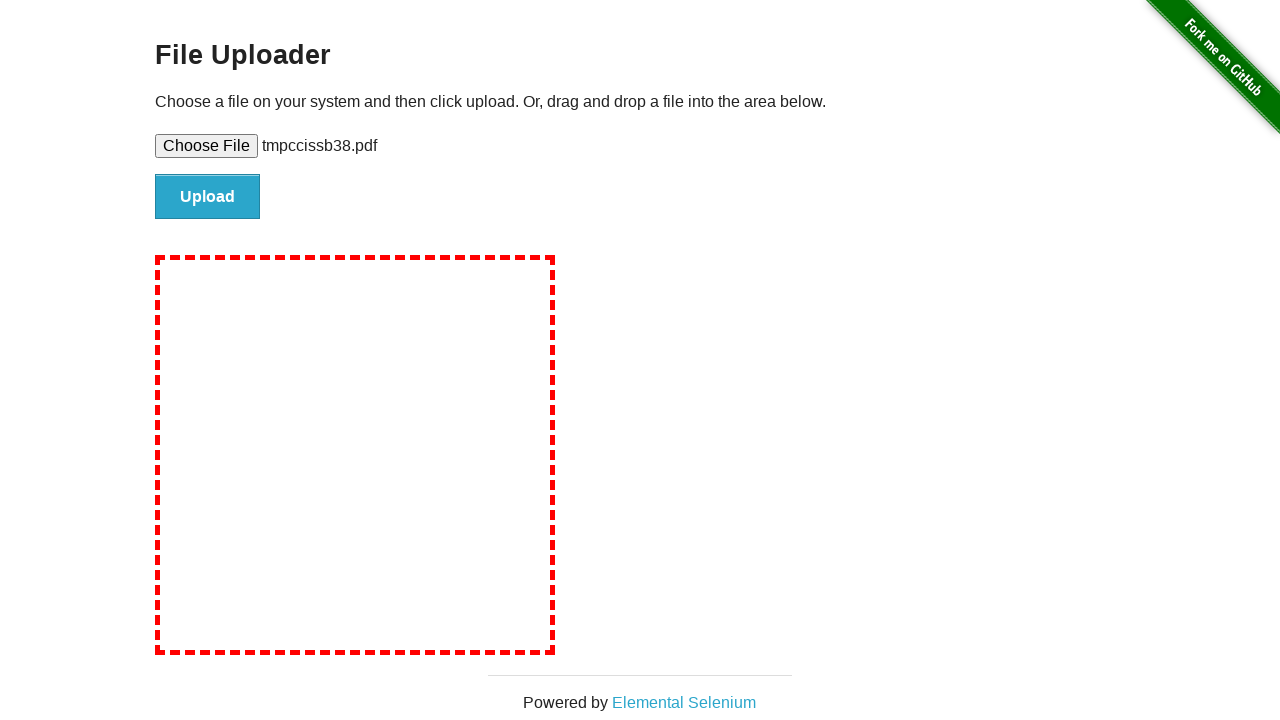

Clicked upload button to submit file at (208, 197) on #file-submit
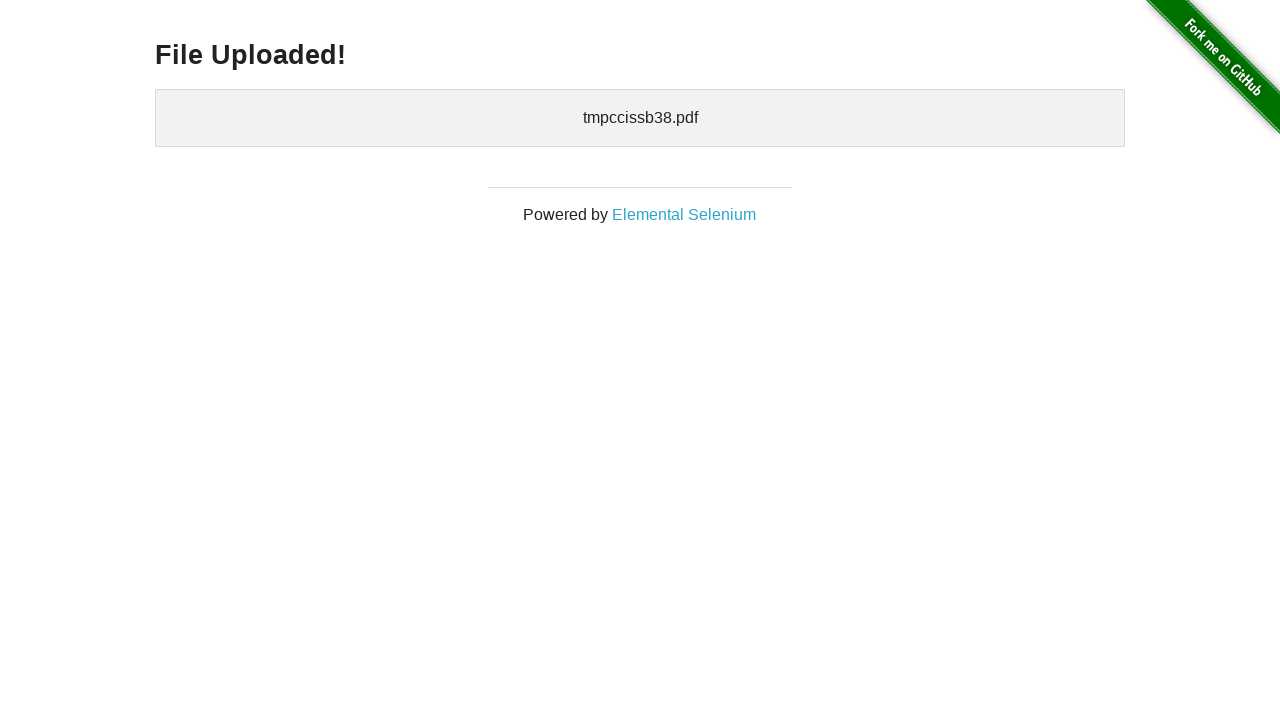

Upload confirmation message appeared
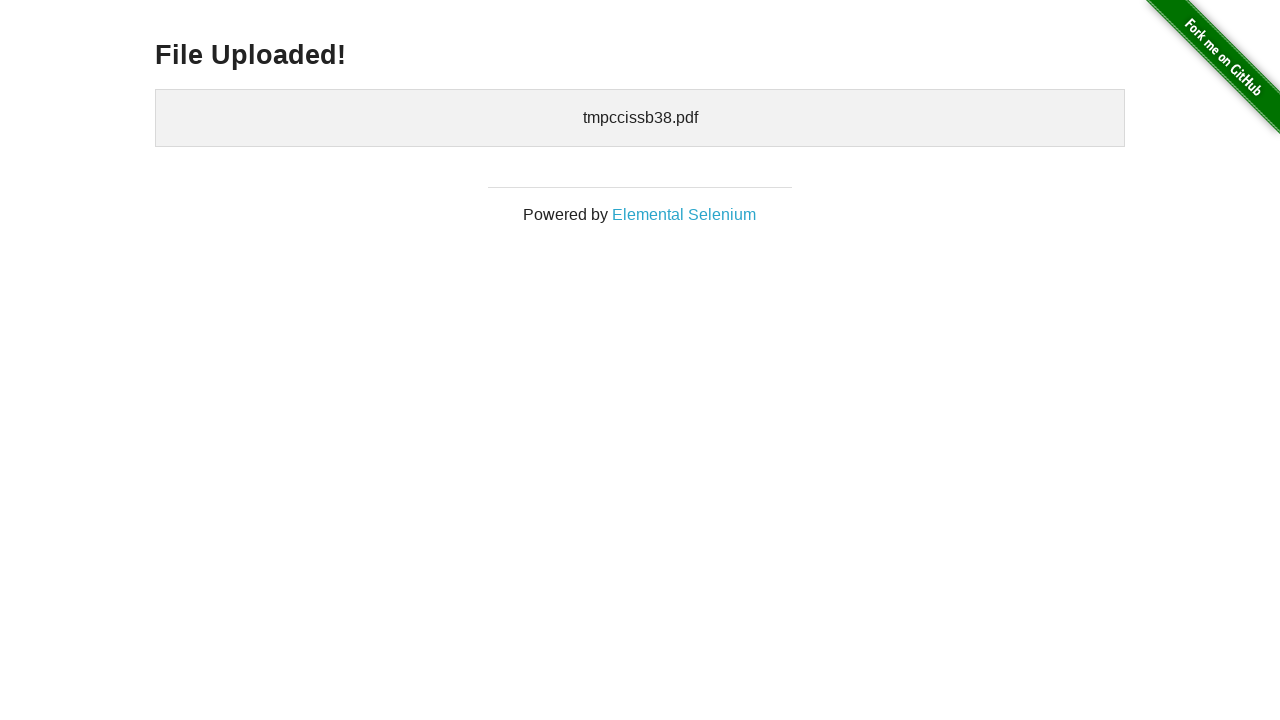

Verified upload success message is visible
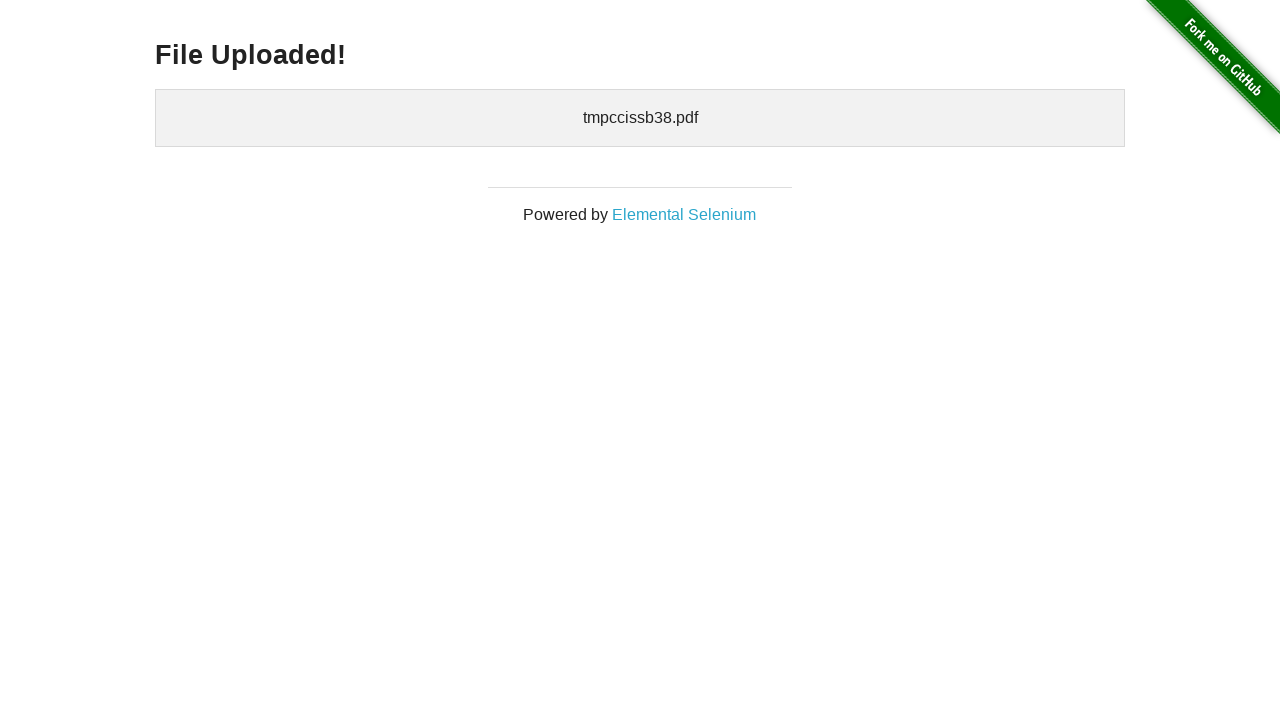

Confirmed success message text reads 'File Uploaded!'
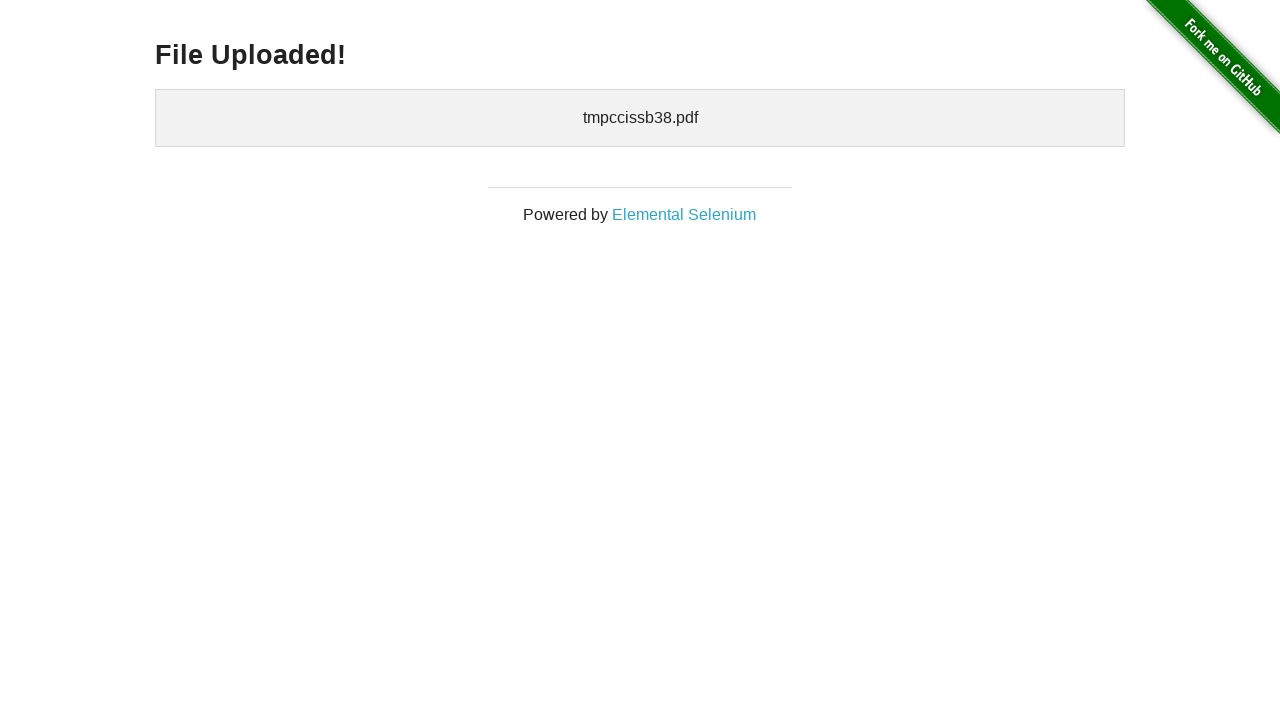

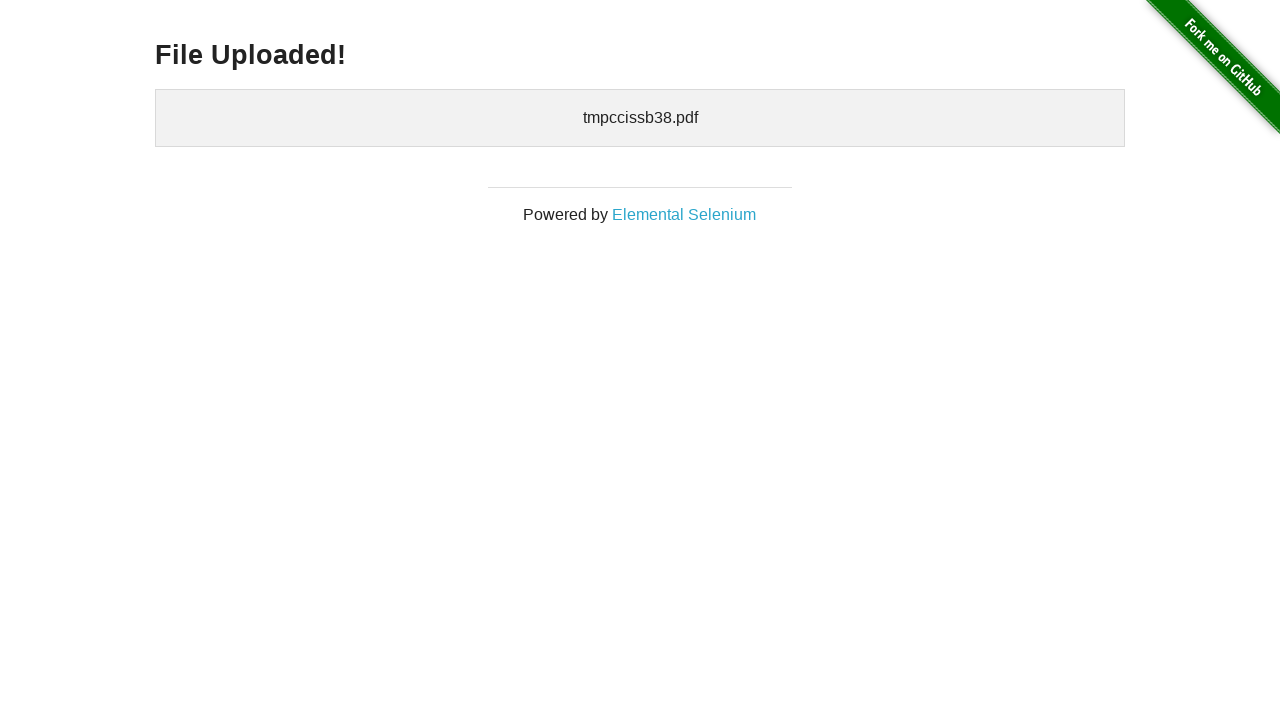